Tests the search functionality by typing "selenium" into a search field using keyboard simulation and submitting the search

Starting URL: https://anhtester.com/

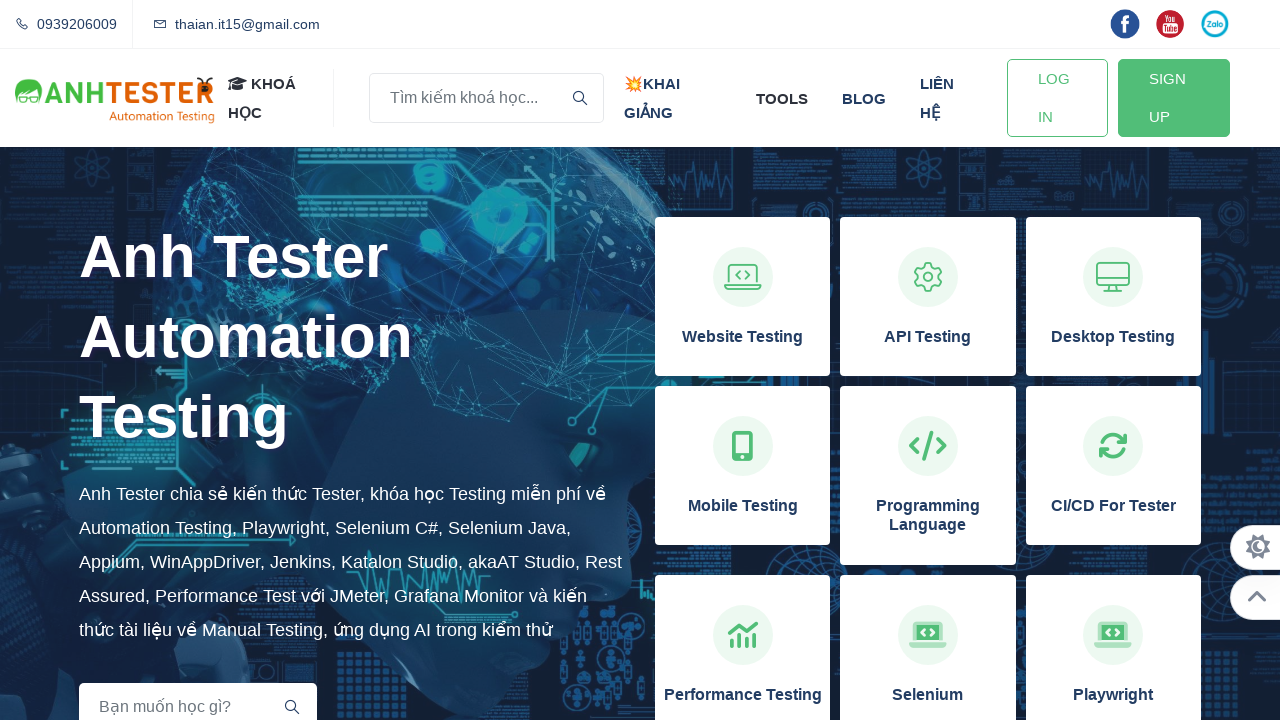

Clicked on search input field at (486, 98) on input[name='key']
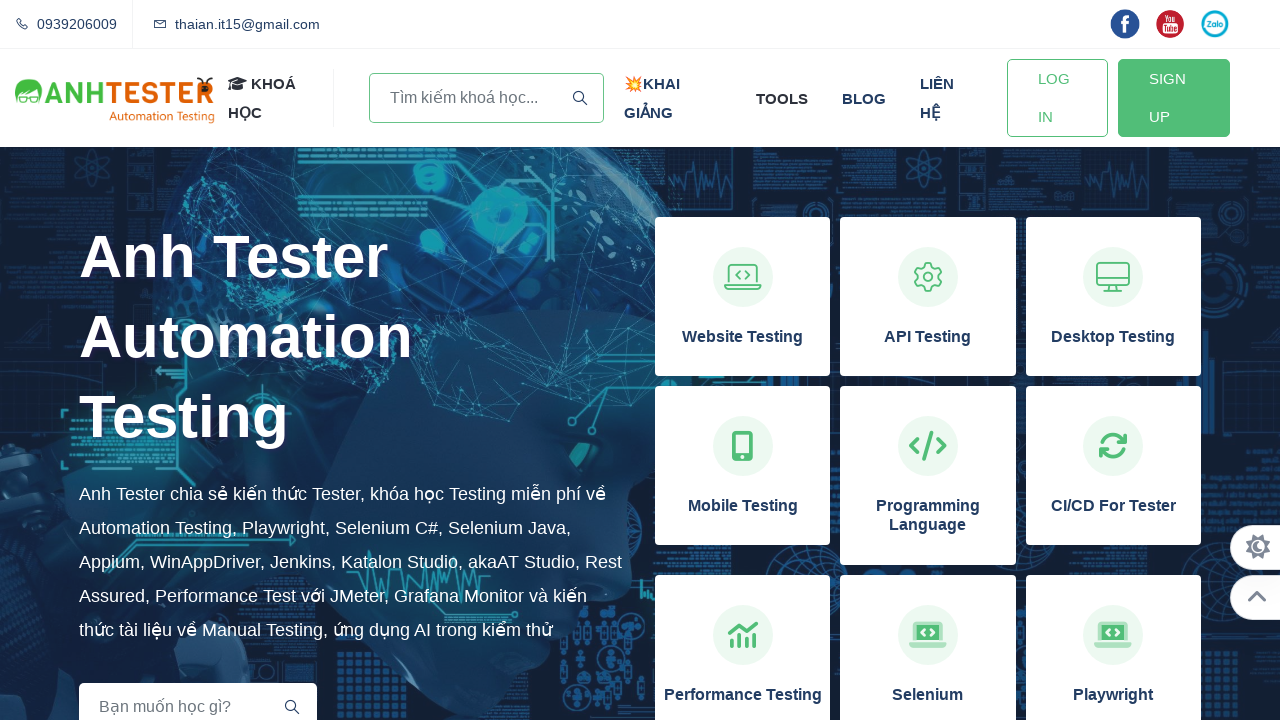

Typed 's' character
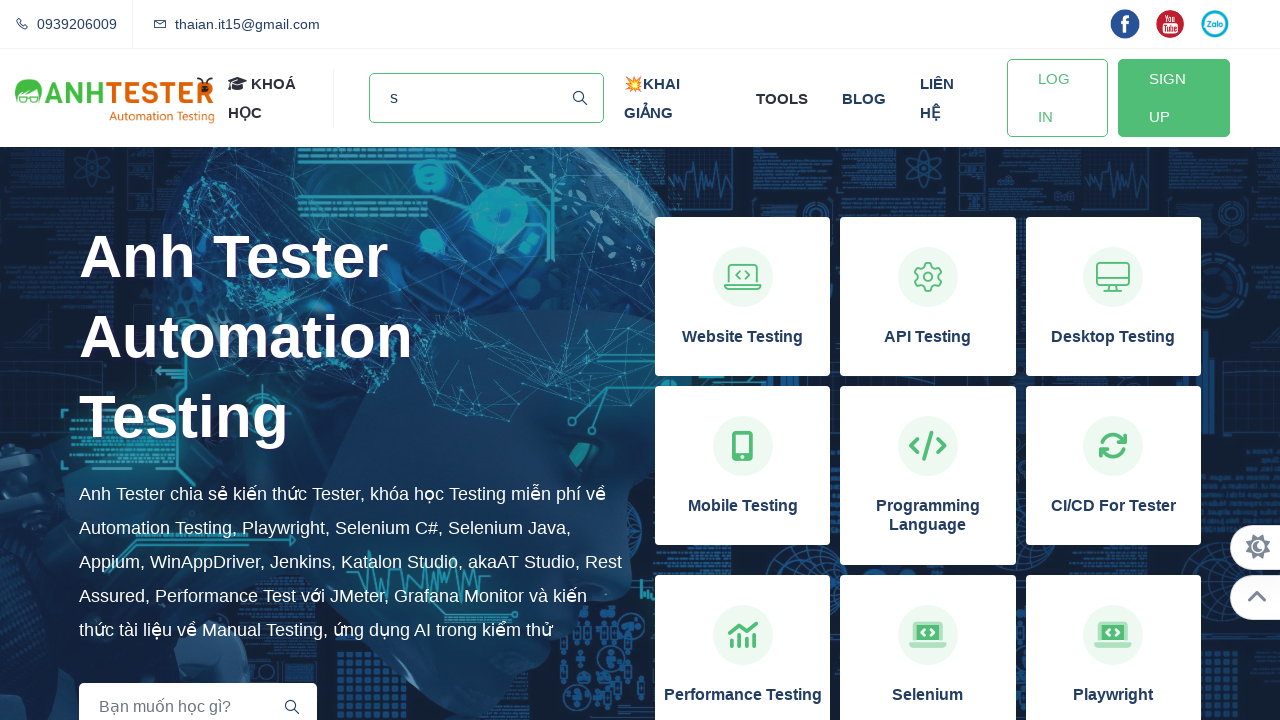

Waited 500ms after typing 's'
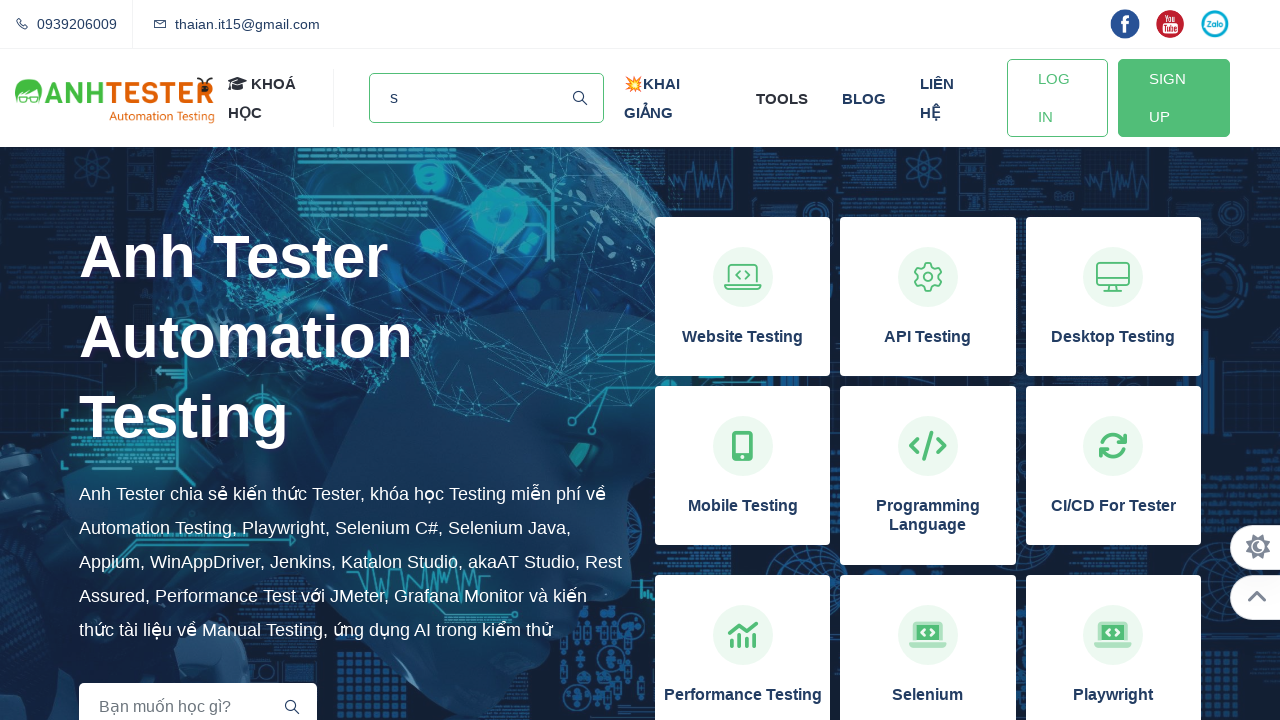

Typed 'e' character
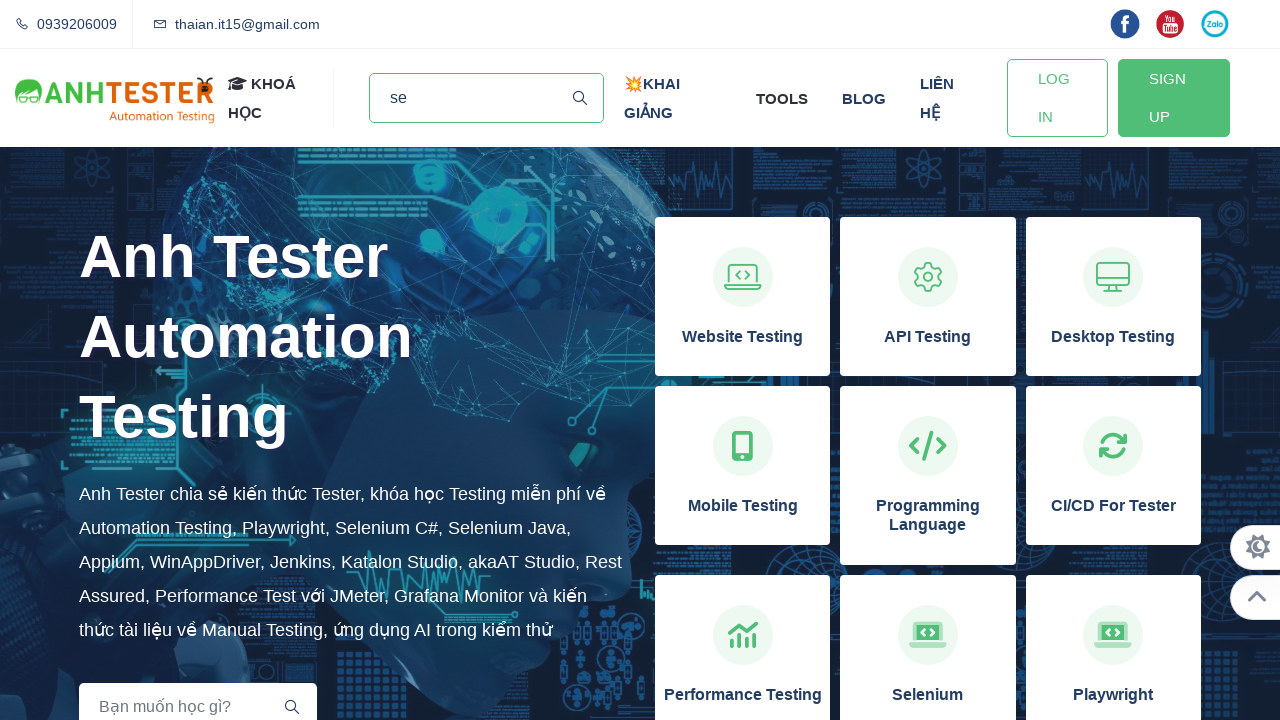

Waited 500ms after typing 'e'
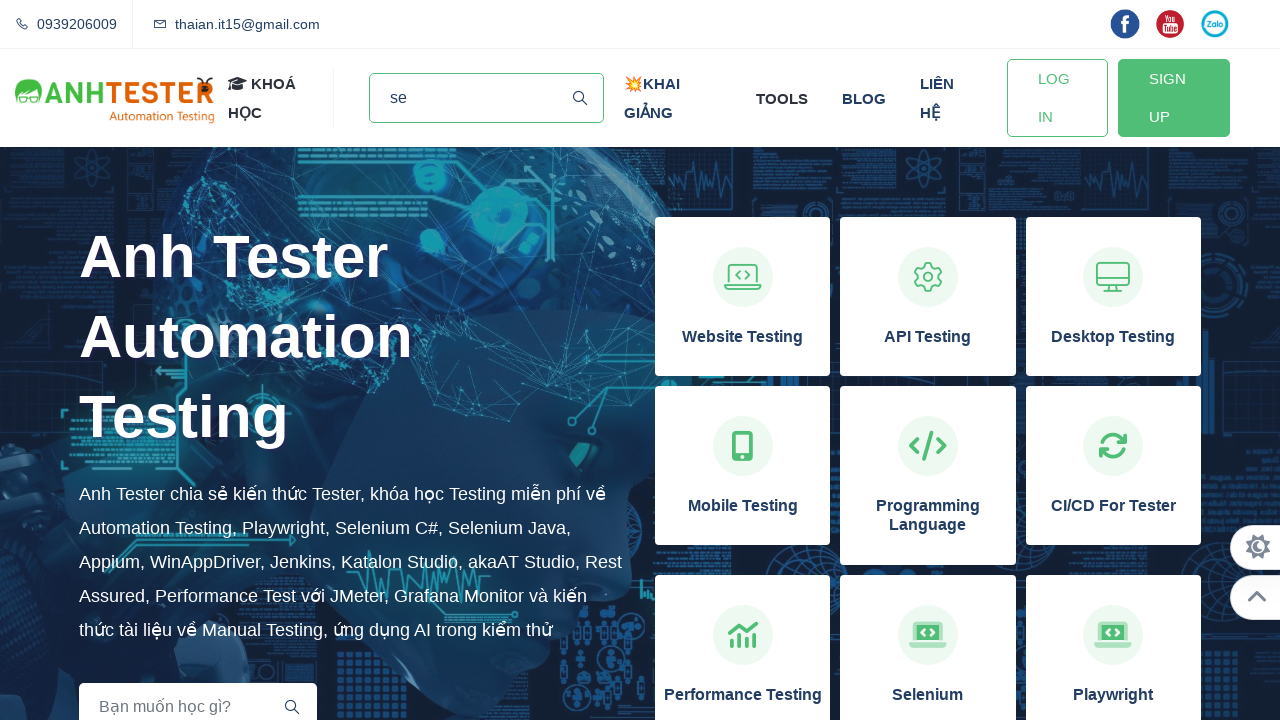

Typed 'l' character
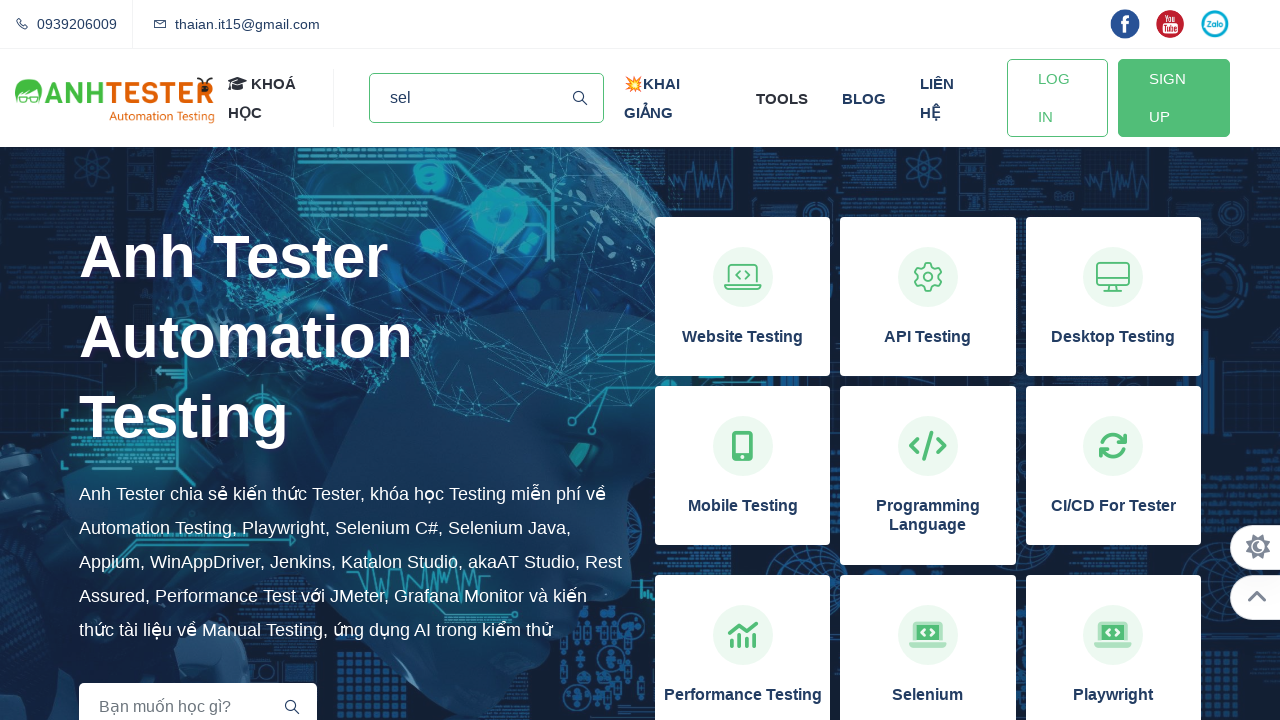

Waited 500ms after typing 'l'
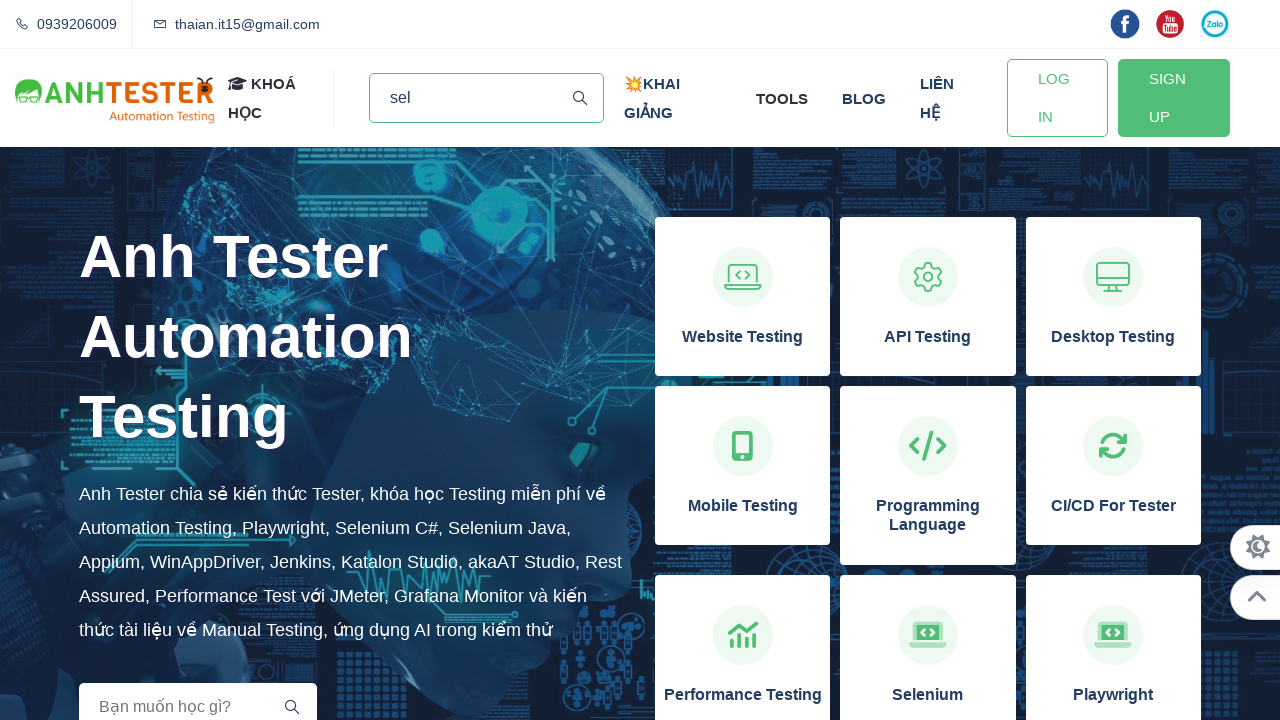

Typed 'e' character
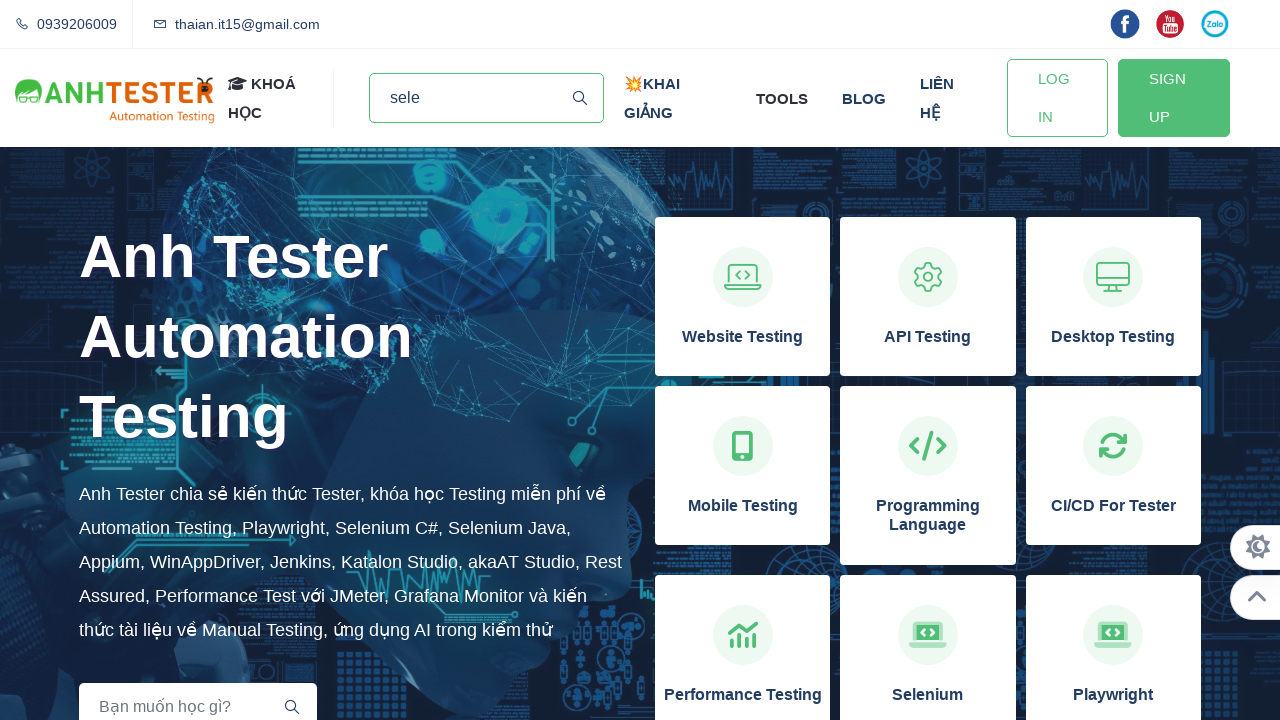

Waited 500ms after typing 'e'
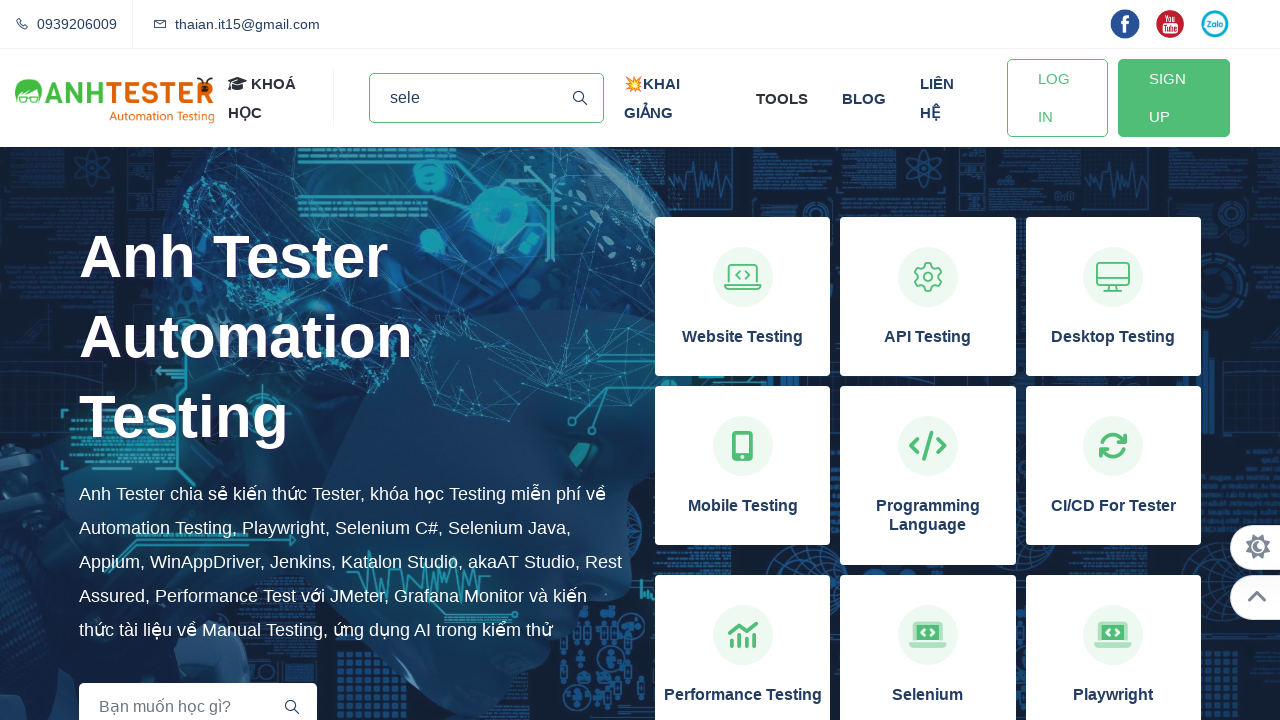

Typed 'n' character
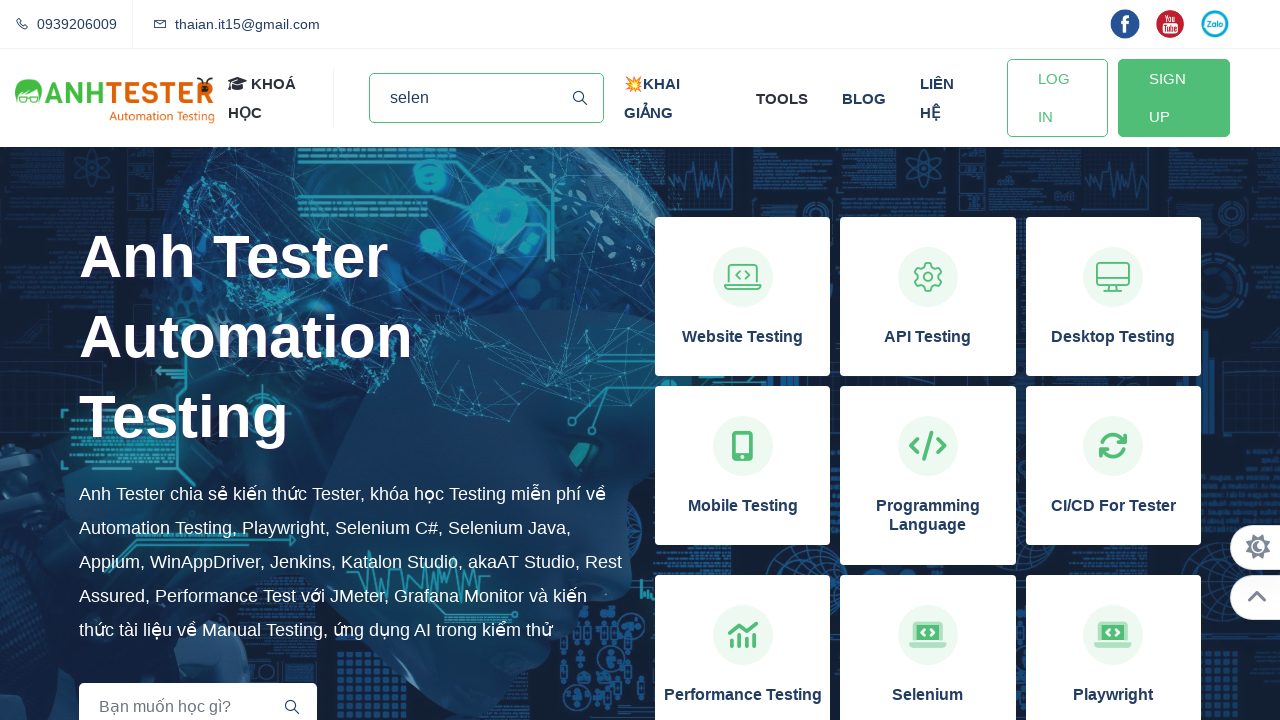

Waited 500ms after typing 'n'
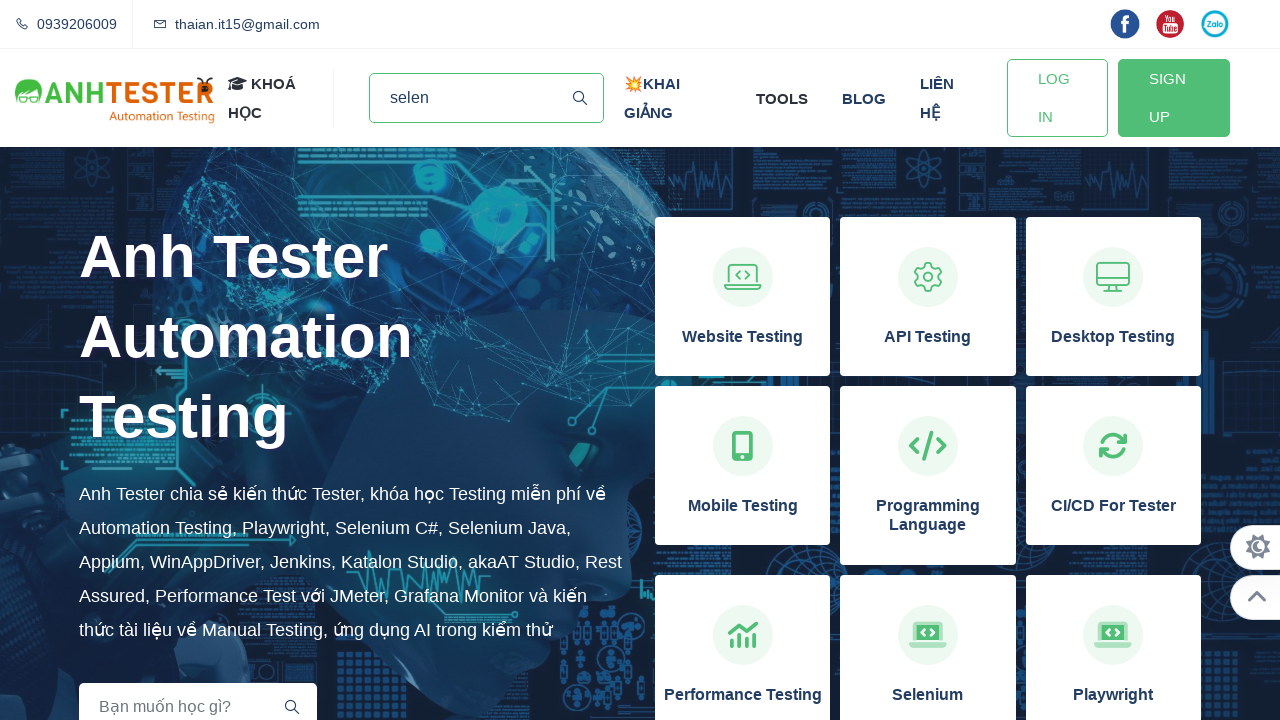

Typed 'i' character
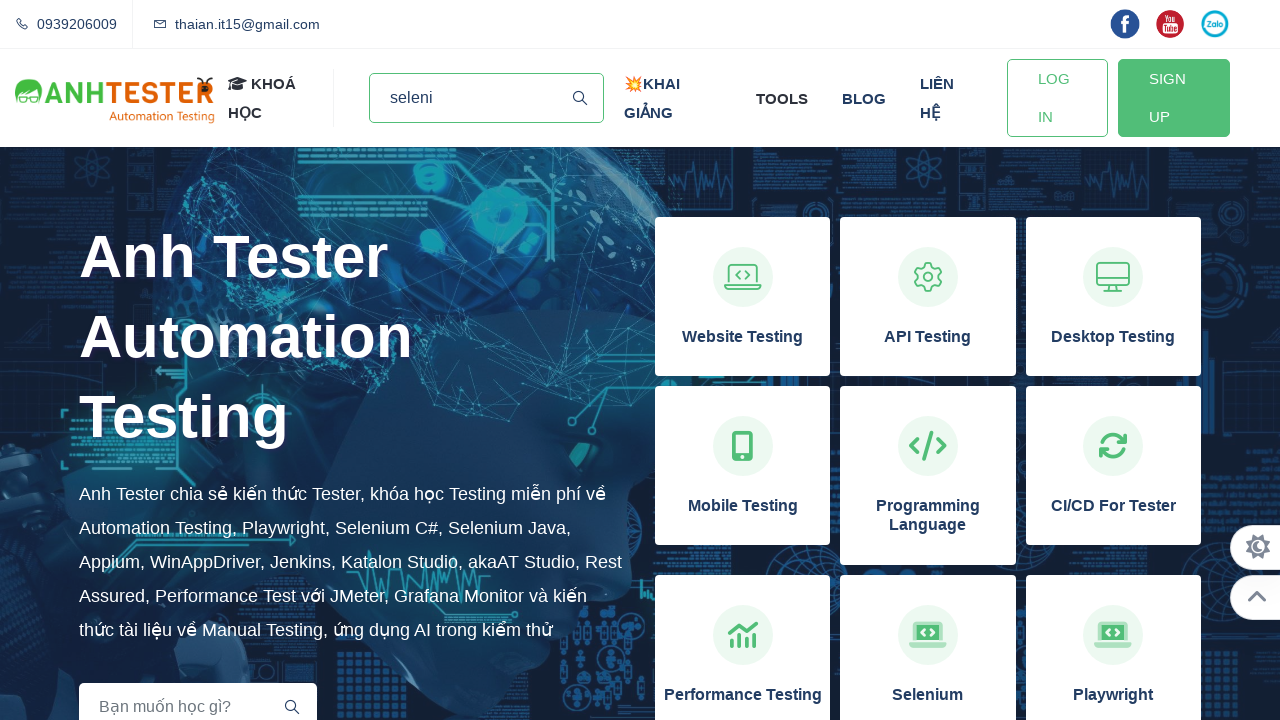

Typed 'u' character
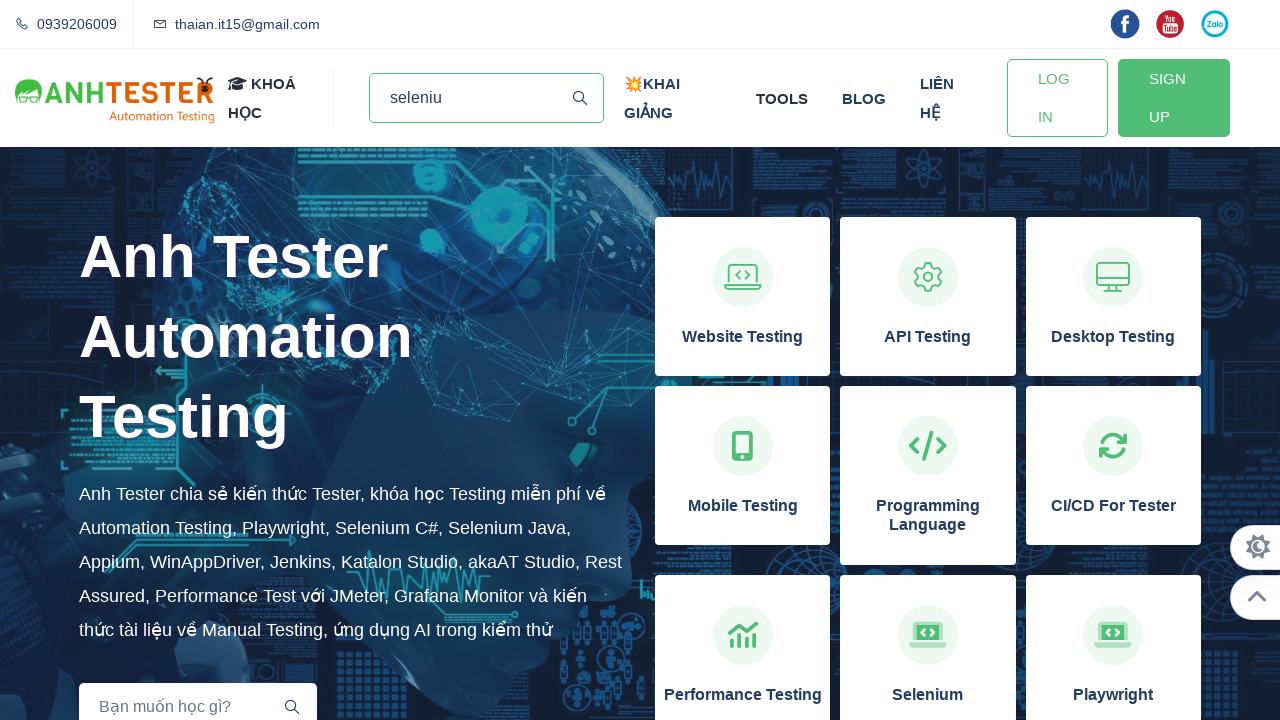

Typed 'm' character
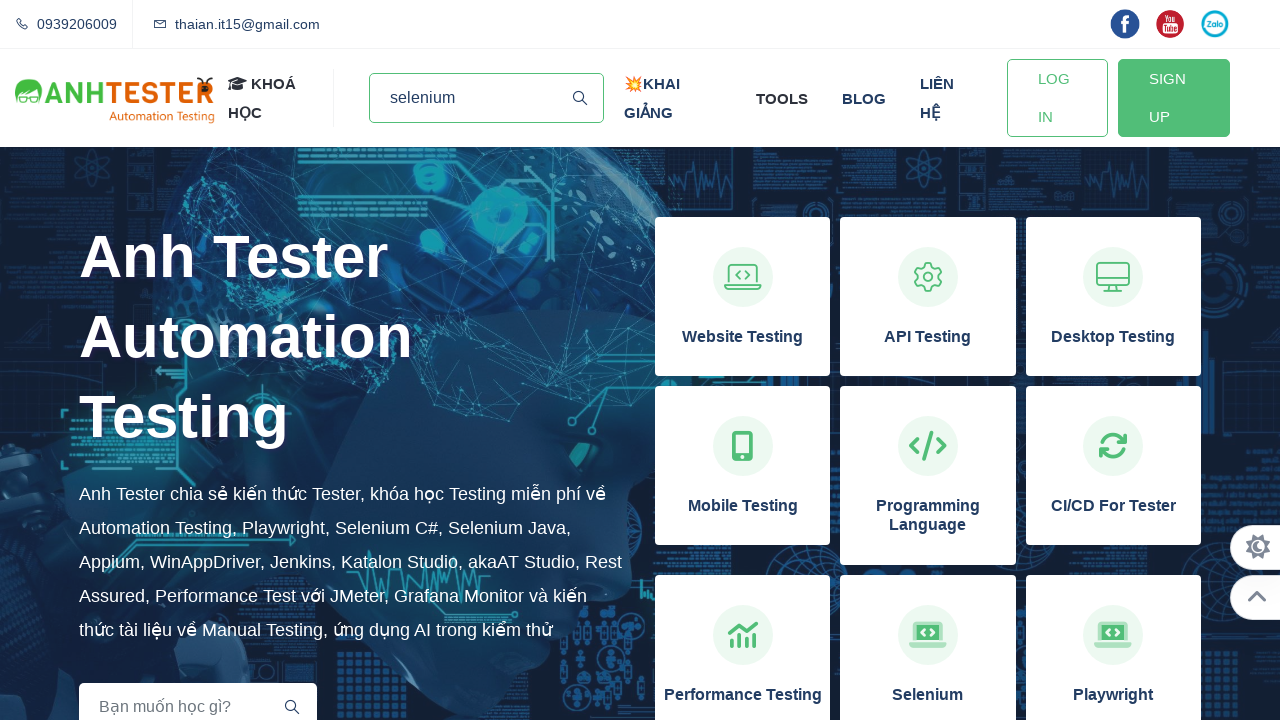

Waited 1000ms before submitting search
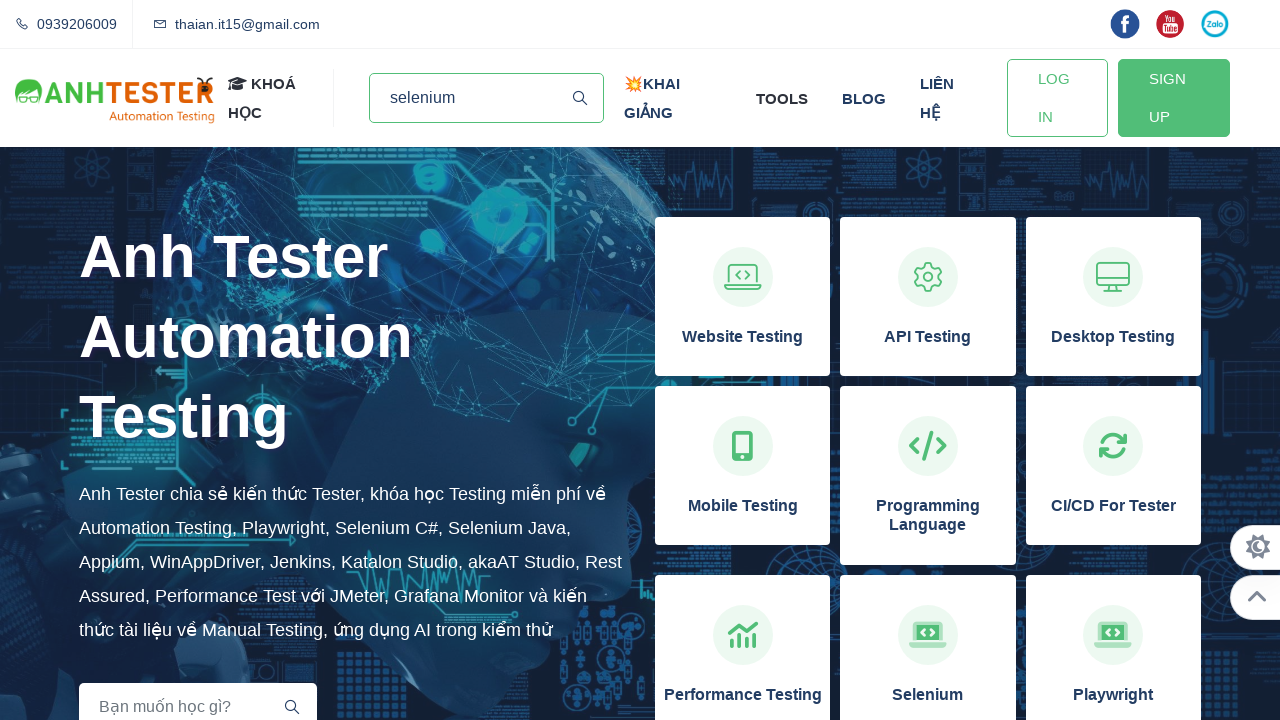

Pressed Enter to submit search for 'selenium'
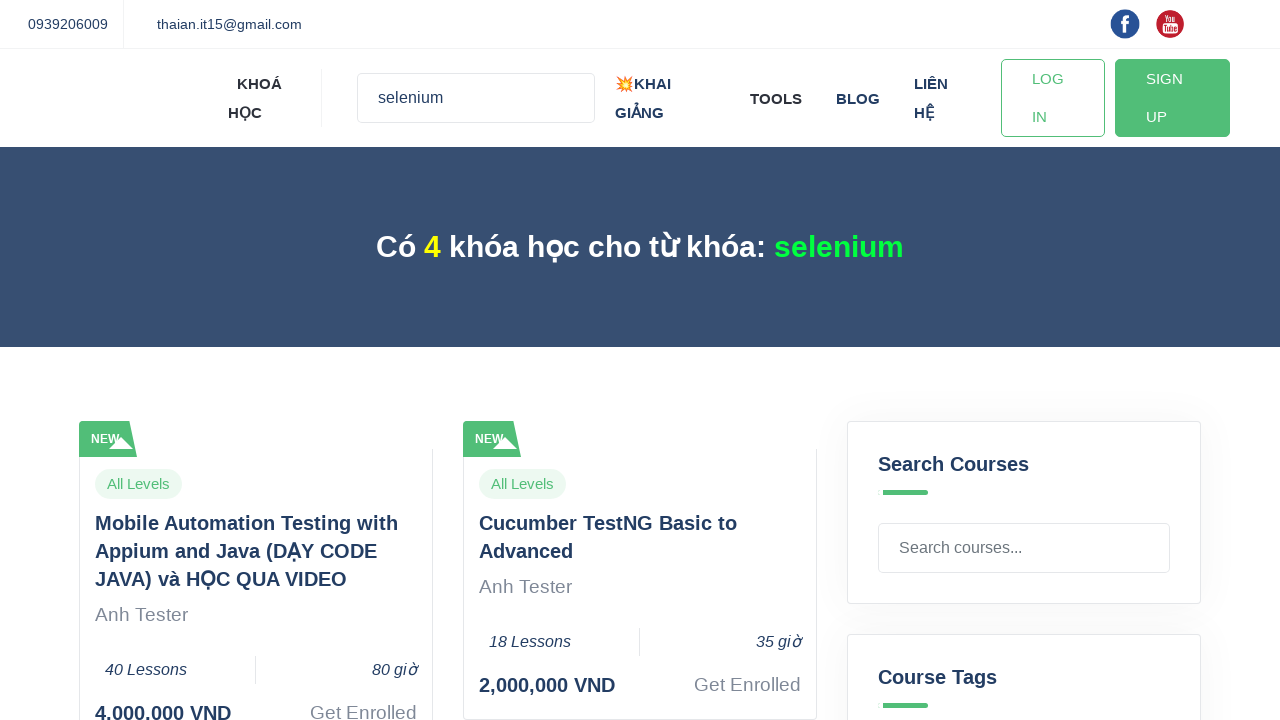

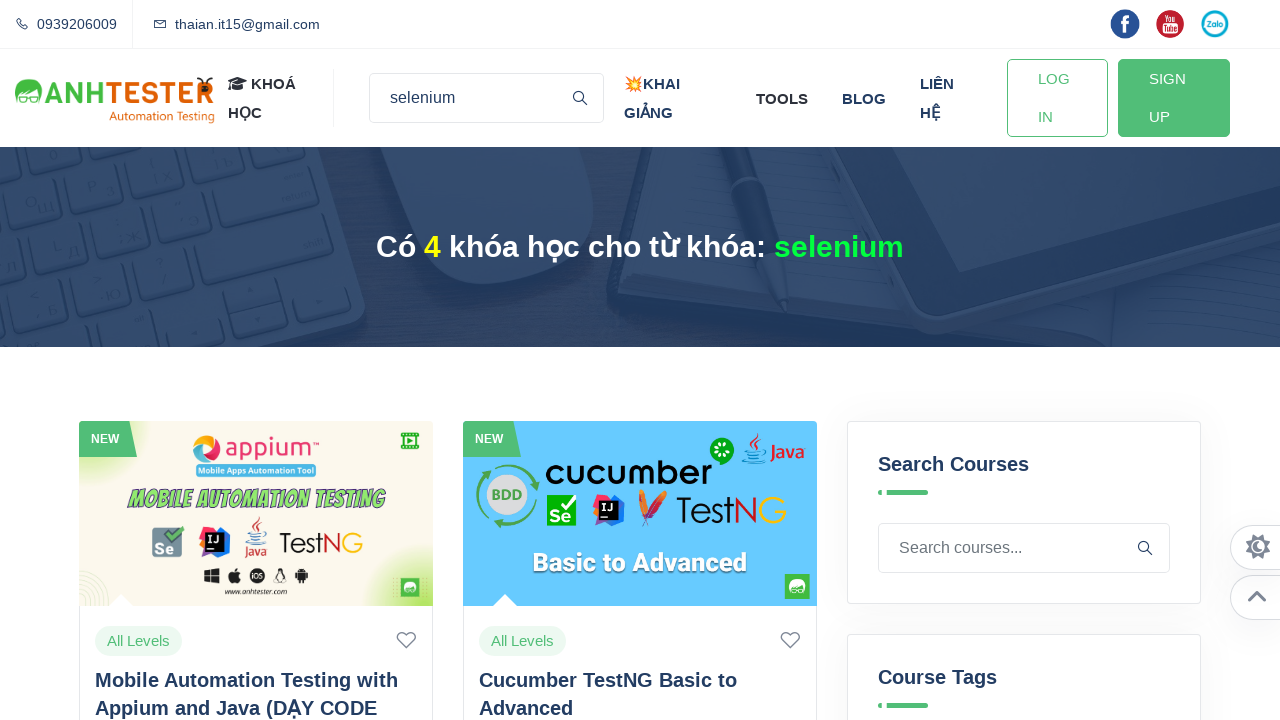